Verifies that the OrangeHRM logo is displayed on the homepage

Starting URL: https://www.orangehrm.com/

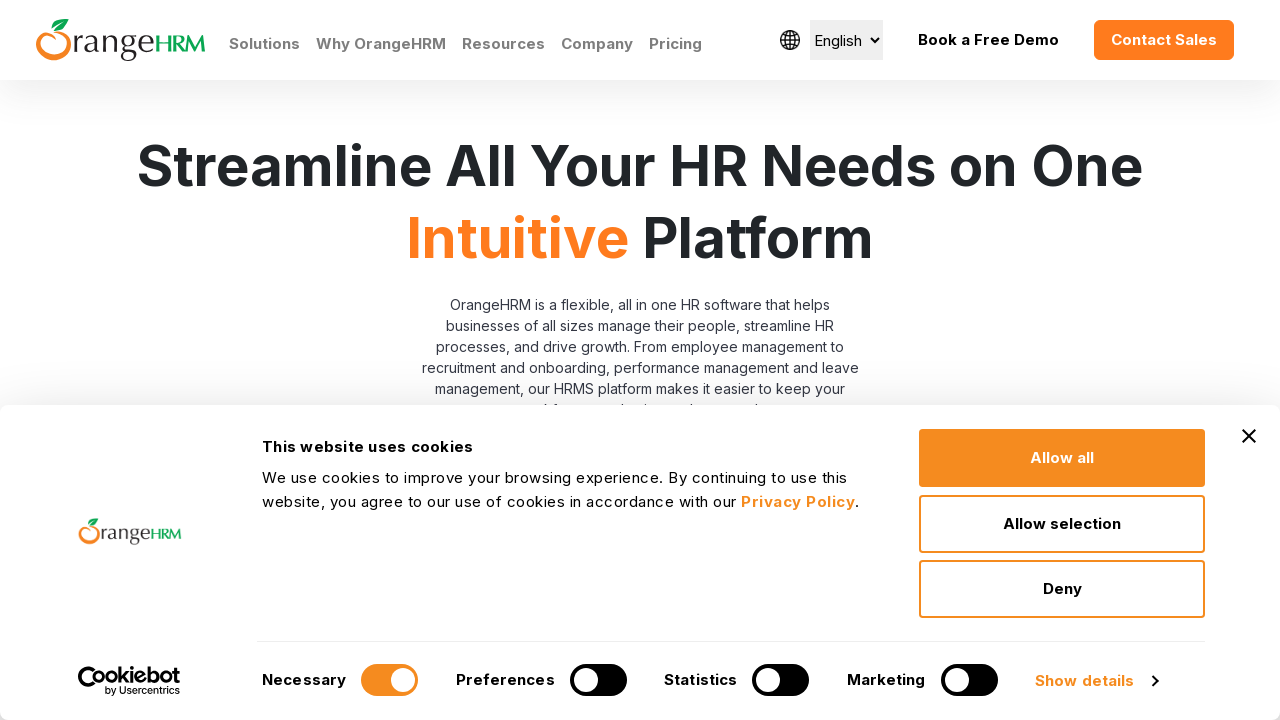

Navigated to OrangeHRM homepage
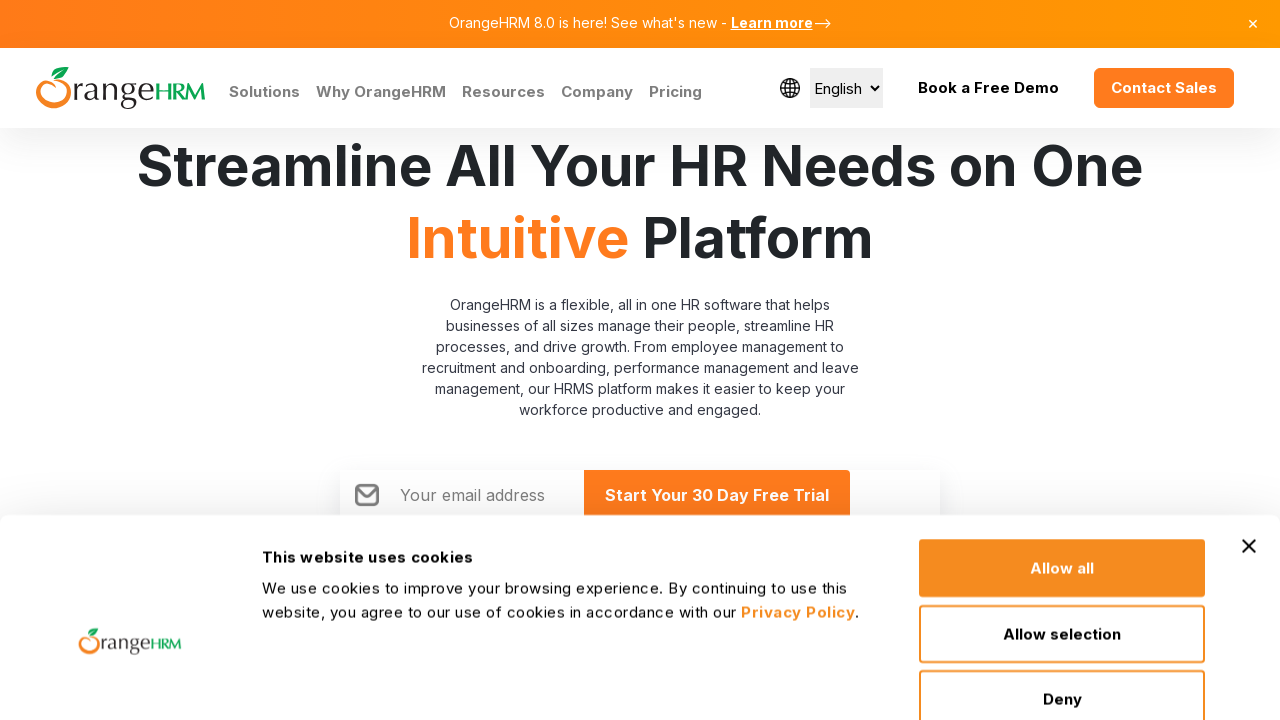

Located OrangeHRM logo element
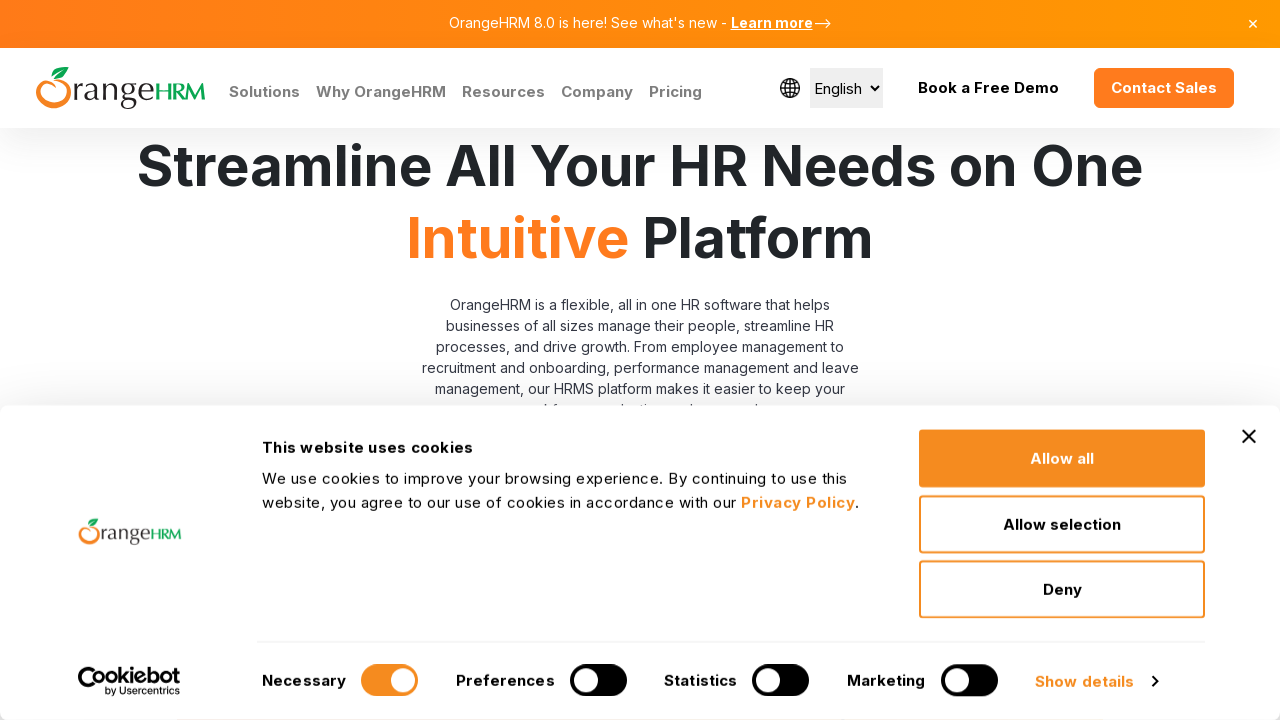

Verified that OrangeHRM logo is displayed on the homepage
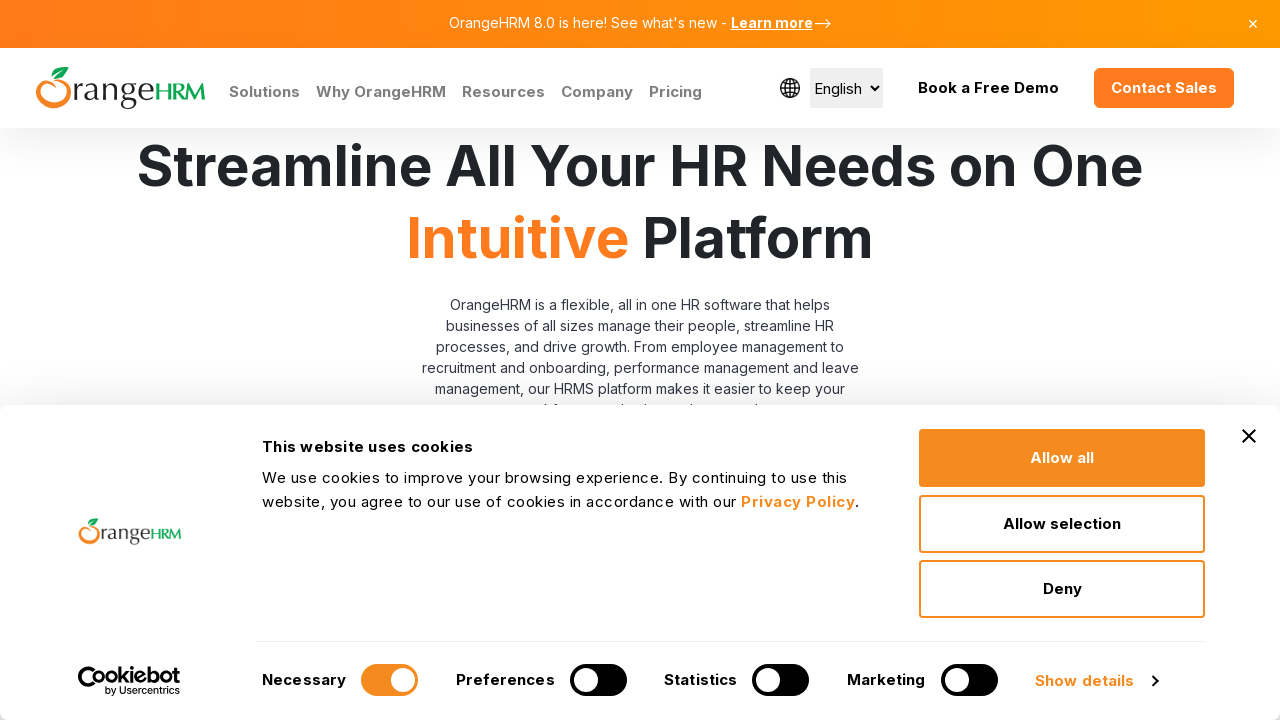

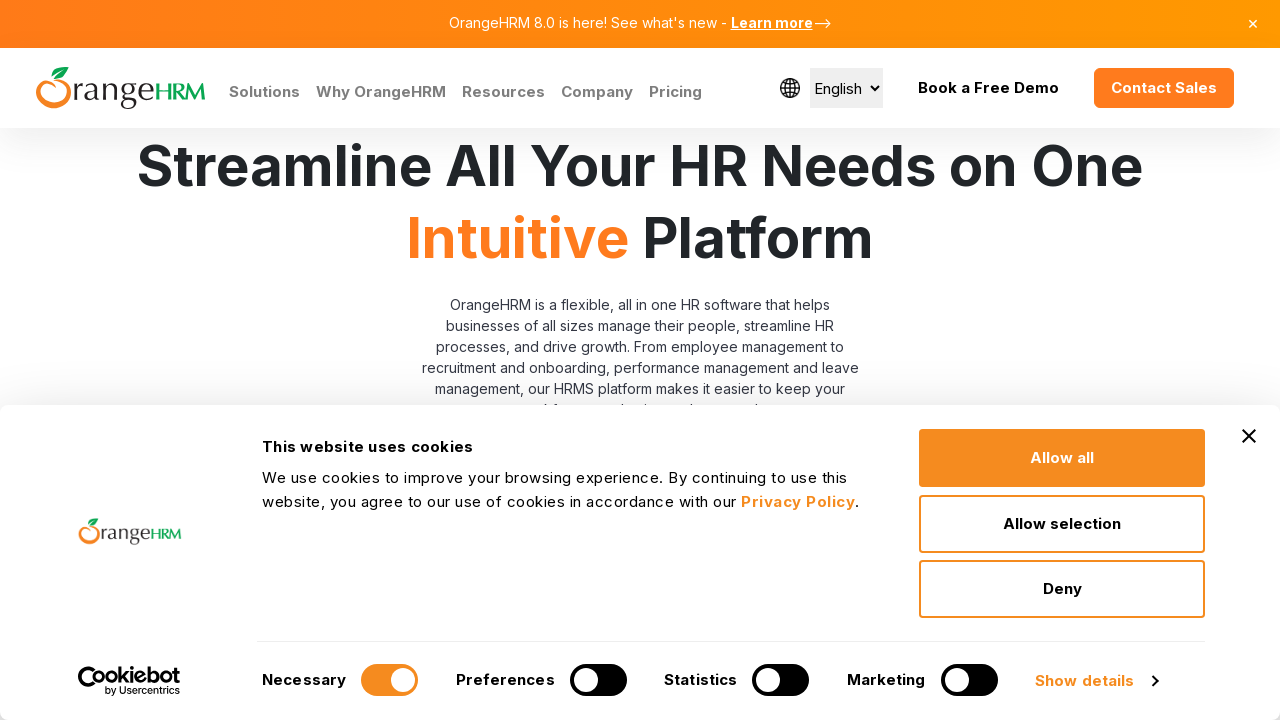